Tests the jQuery UI resizable widget by dragging the resize handle to change the element's size

Starting URL: https://jqueryui.com/resizable/

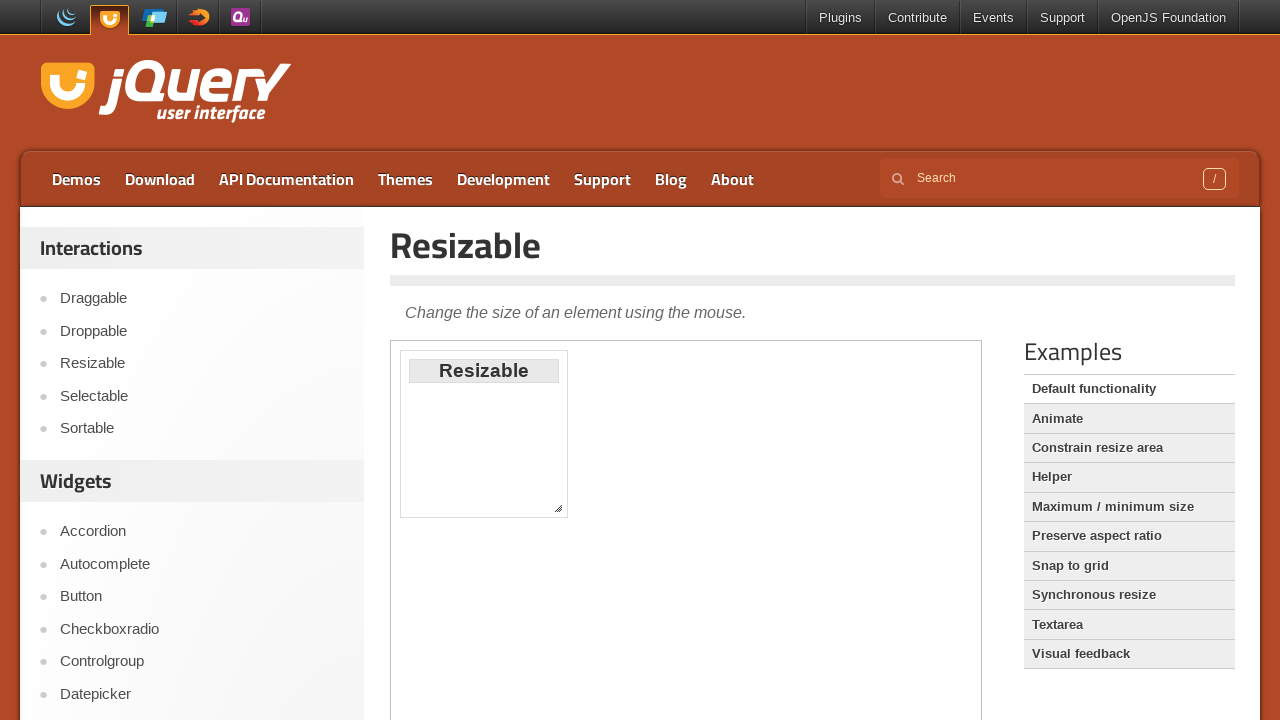

Located the iframe containing the resizable element
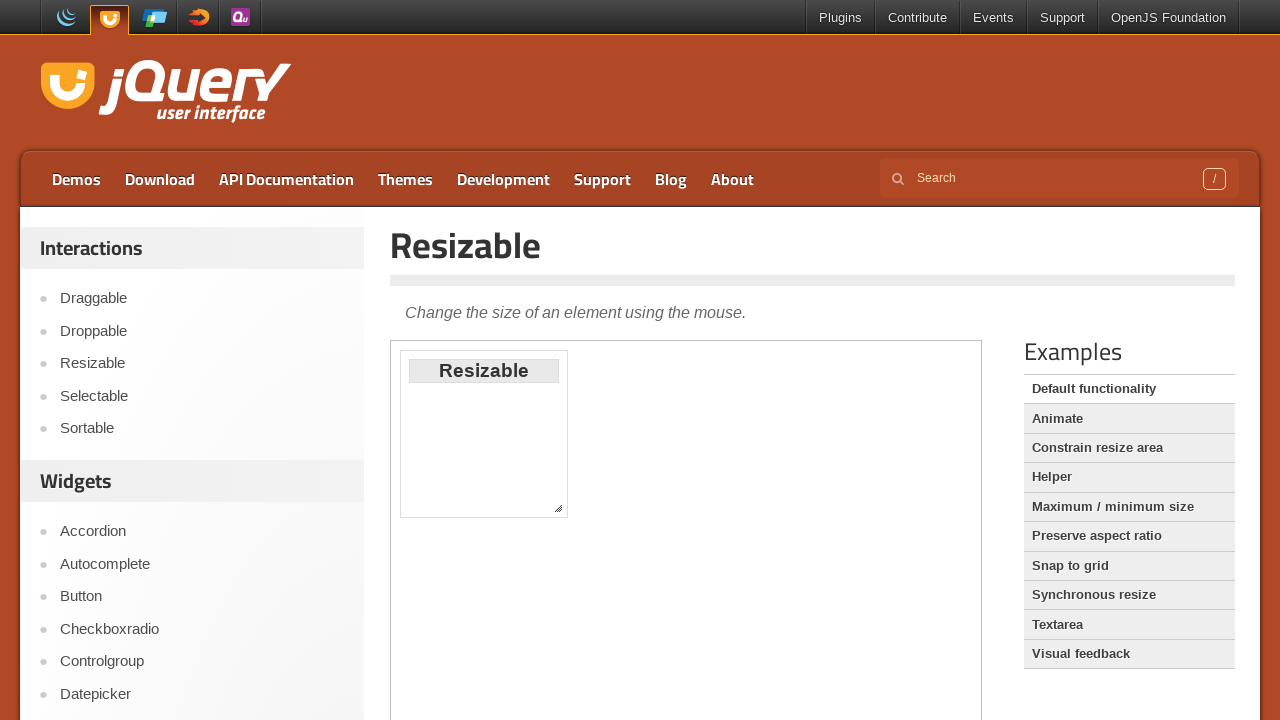

Located the third resize handle element
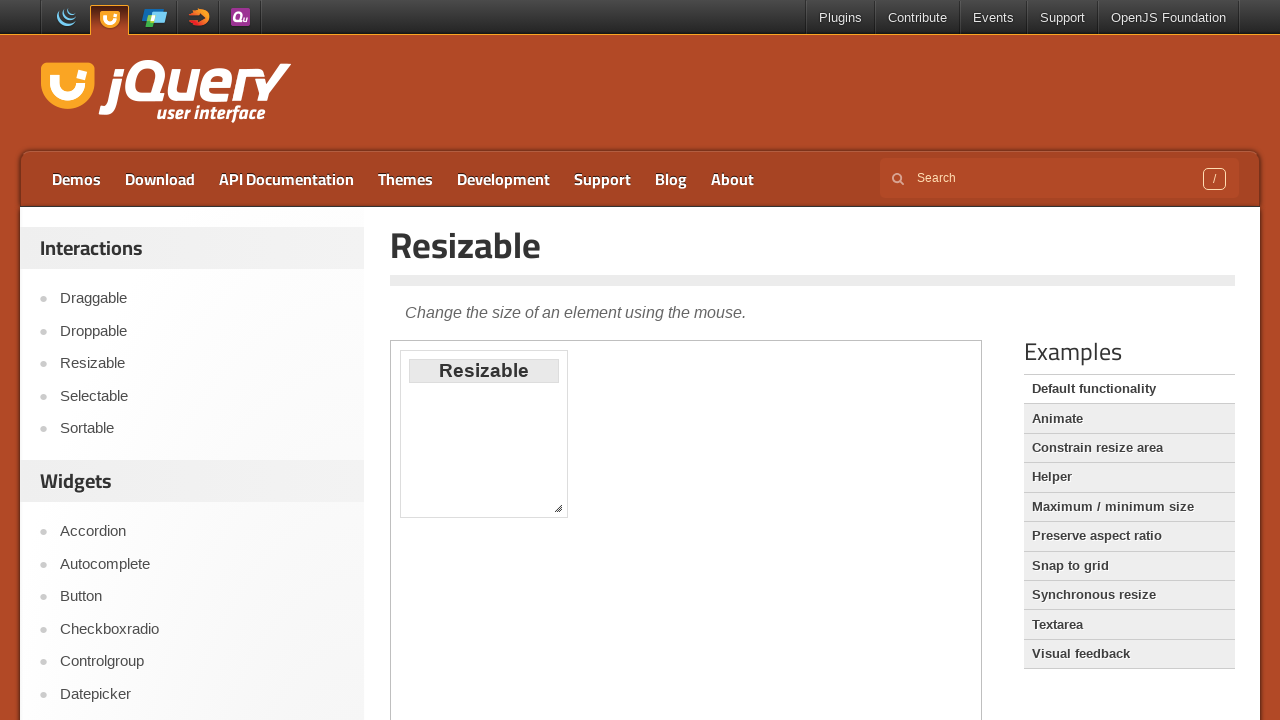

Retrieved bounding box of the resize handle
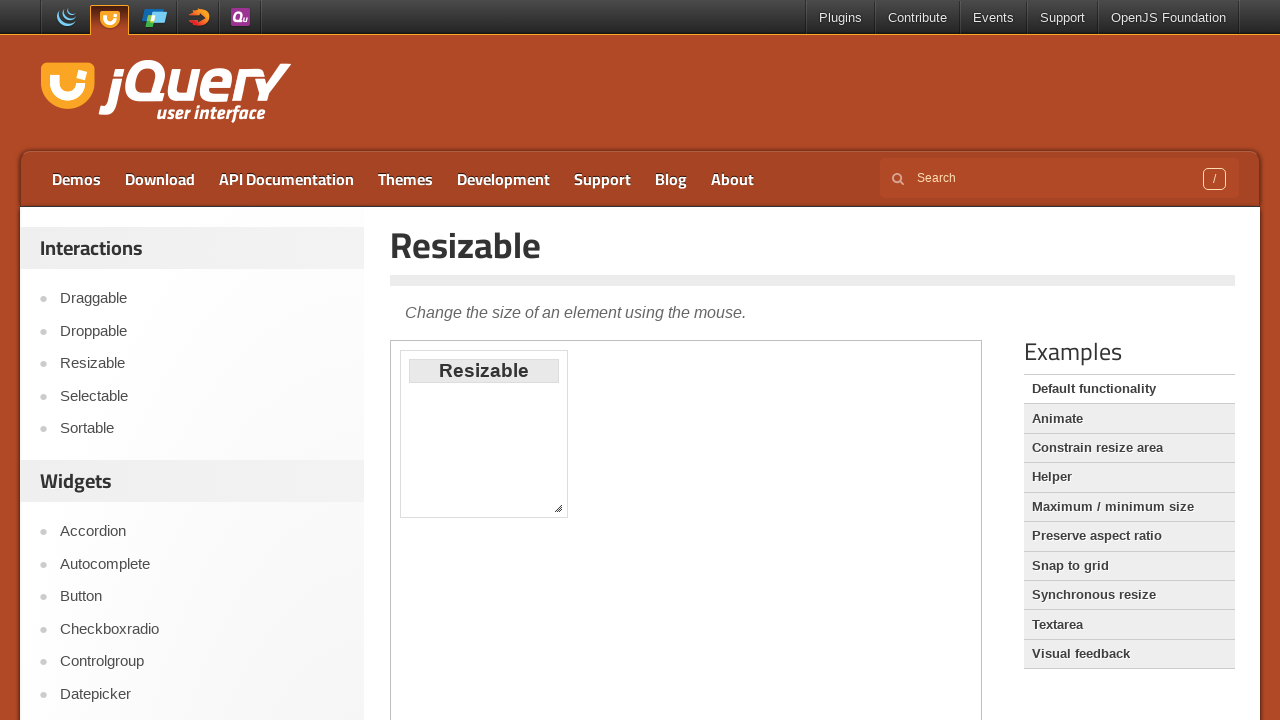

Moved mouse to the center of the resize handle at (558, 508)
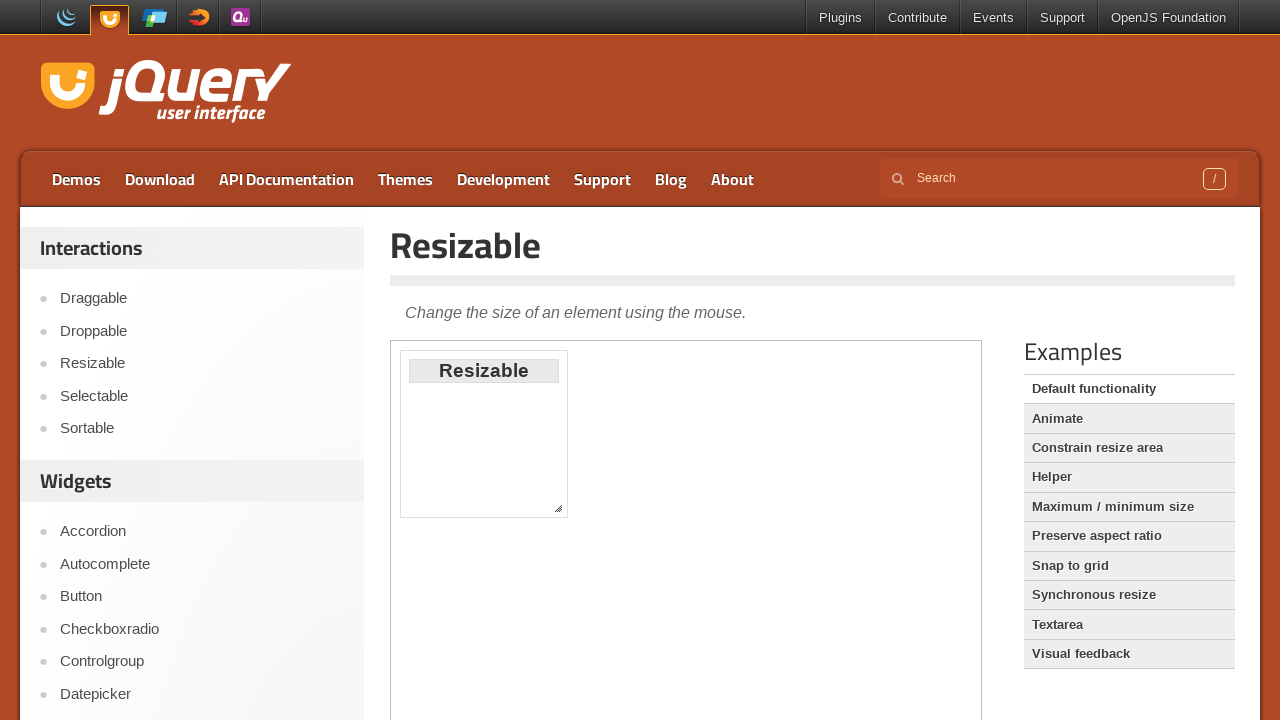

Pressed down the mouse button on the resize handle at (558, 508)
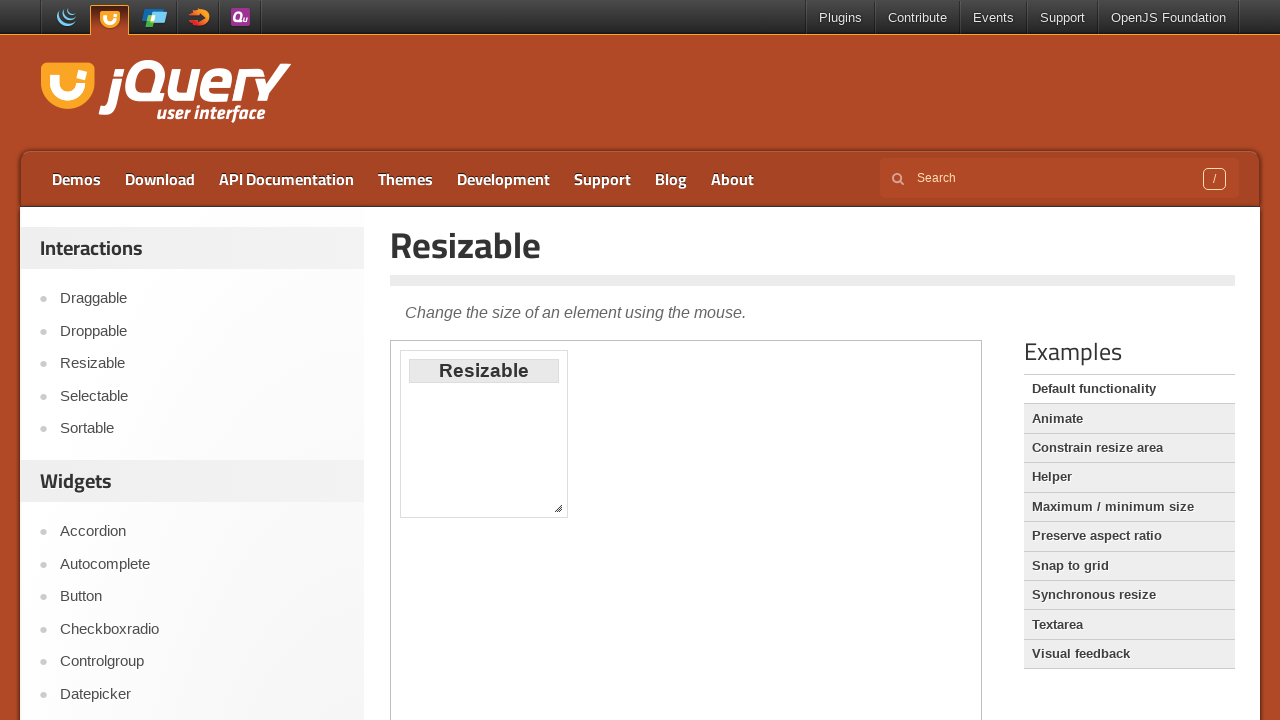

Dragged the resize handle 100 pixels right and 80 pixels down at (658, 588)
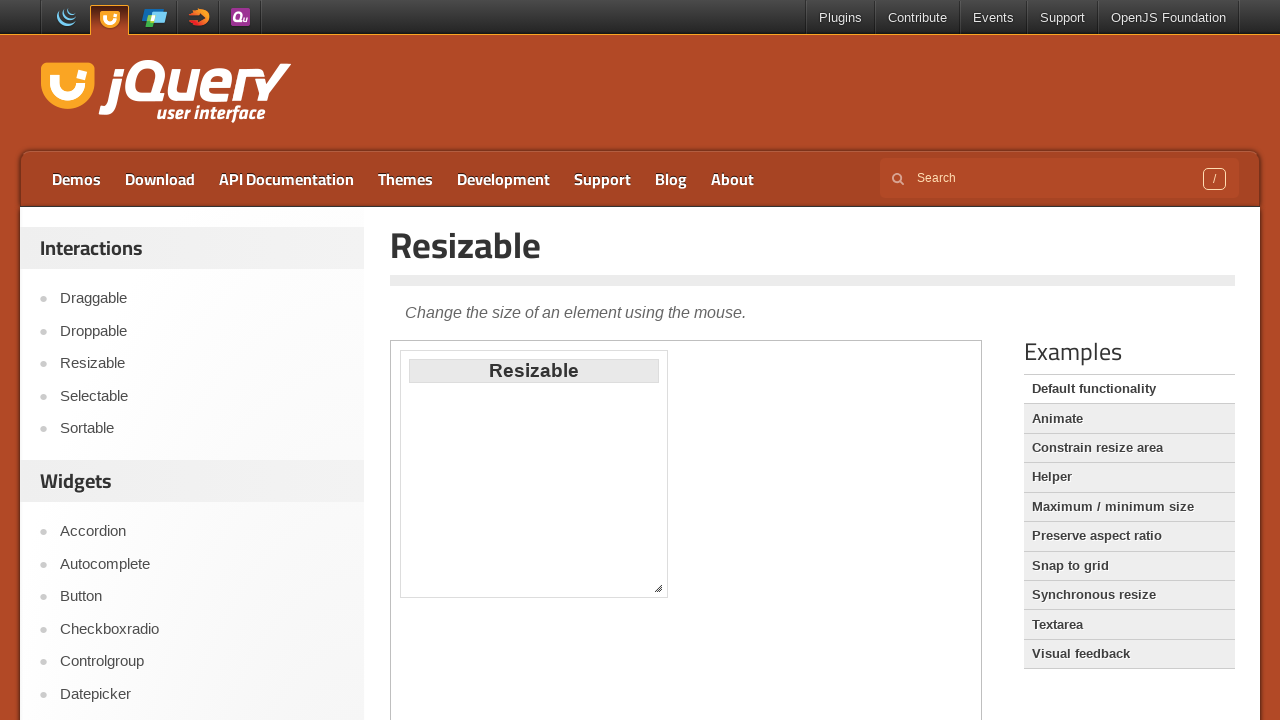

Released the mouse button to complete the resize operation at (658, 588)
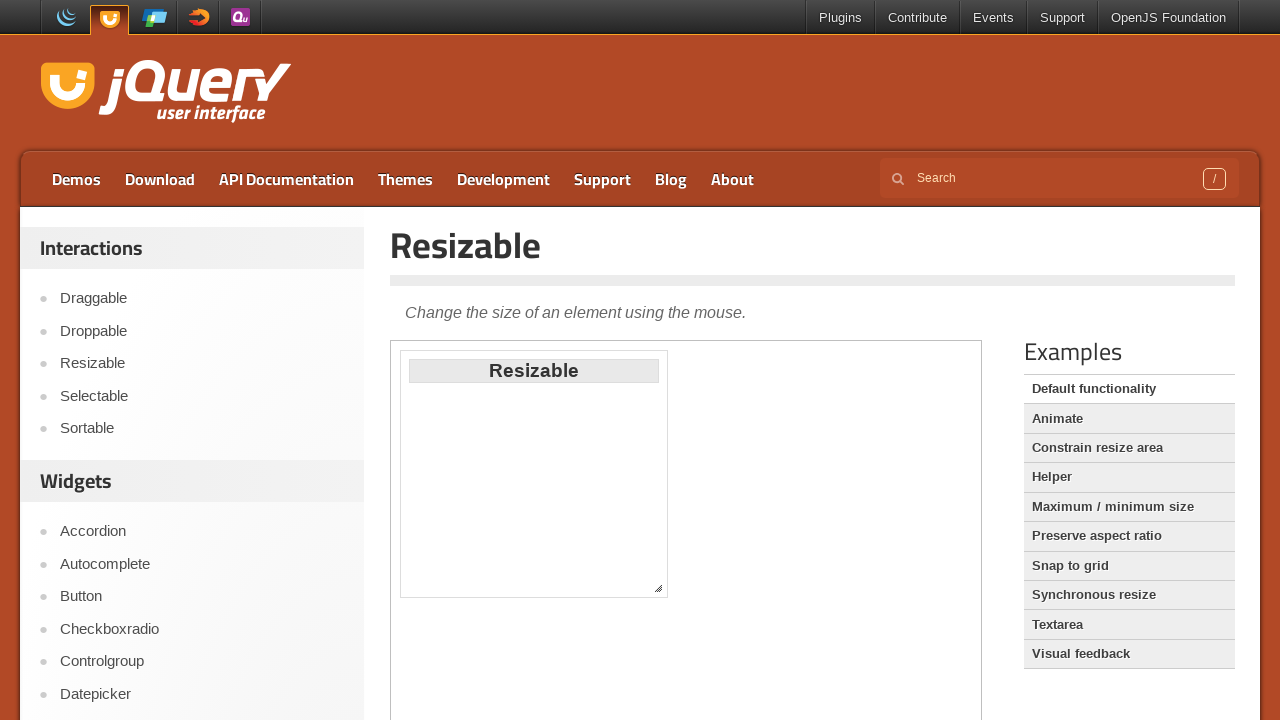

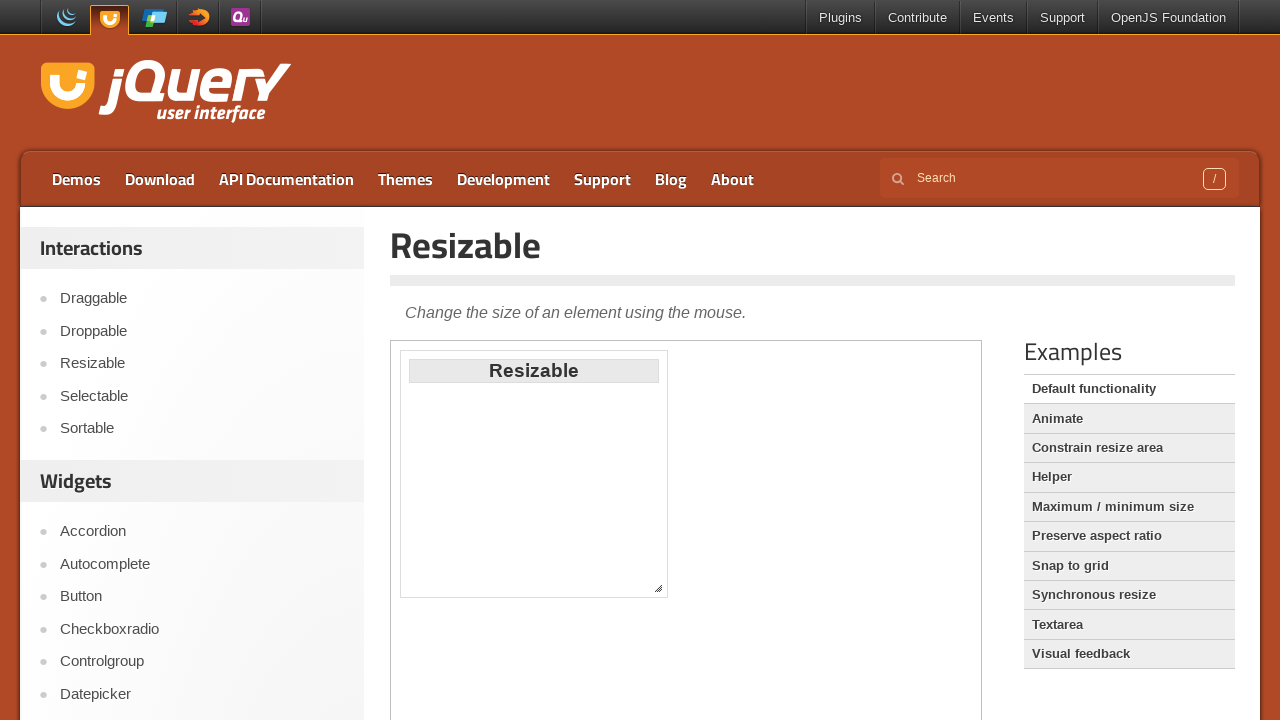